Tests JavaScript alert and confirm popup handling by entering text, triggering an alert popup and accepting it, then triggering a confirm popup and dismissing it

Starting URL: https://rahulshettyacademy.com/AutomationPractice/

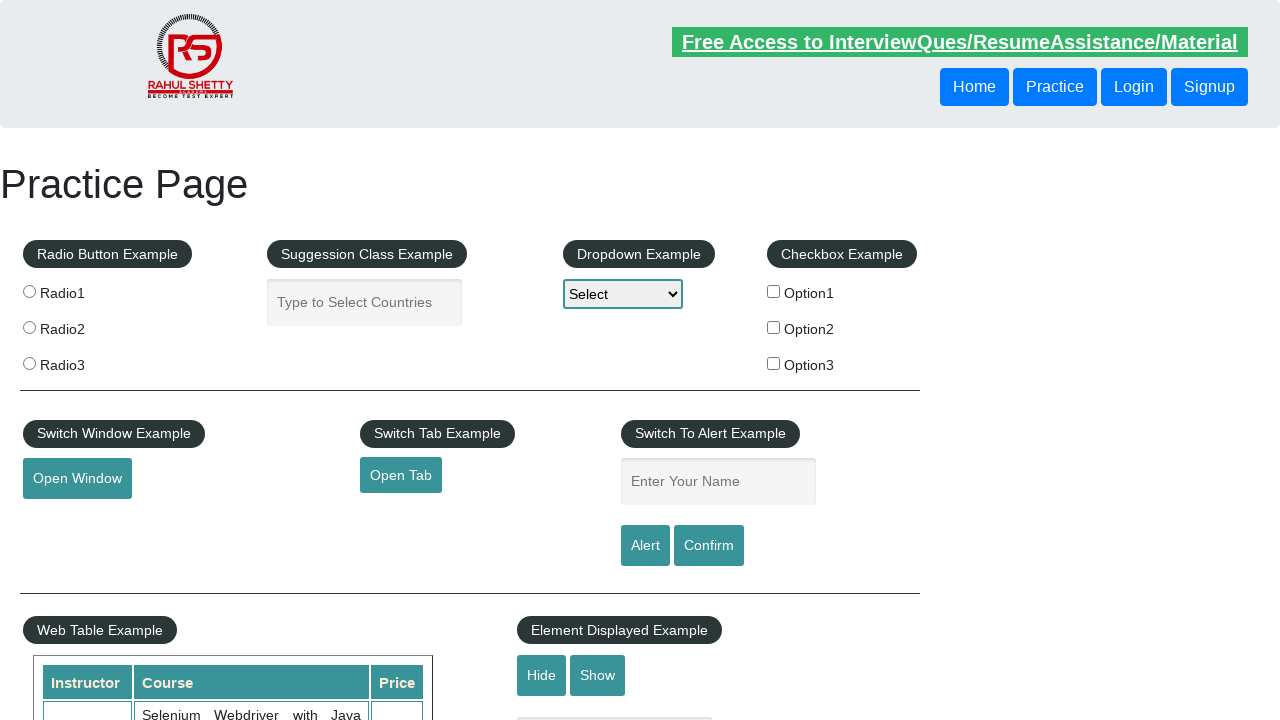

Filled name input field with 'Teja' on #name
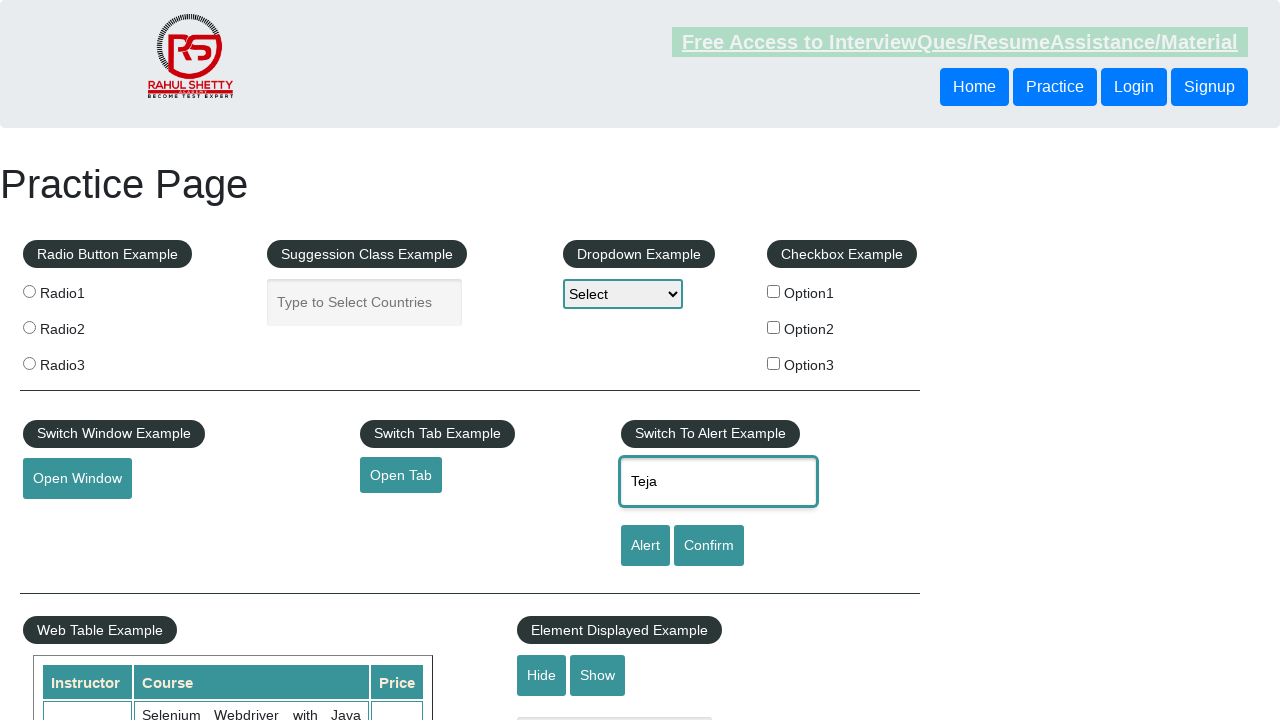

Clicked alert button to trigger alert popup at (645, 546) on #alertbtn
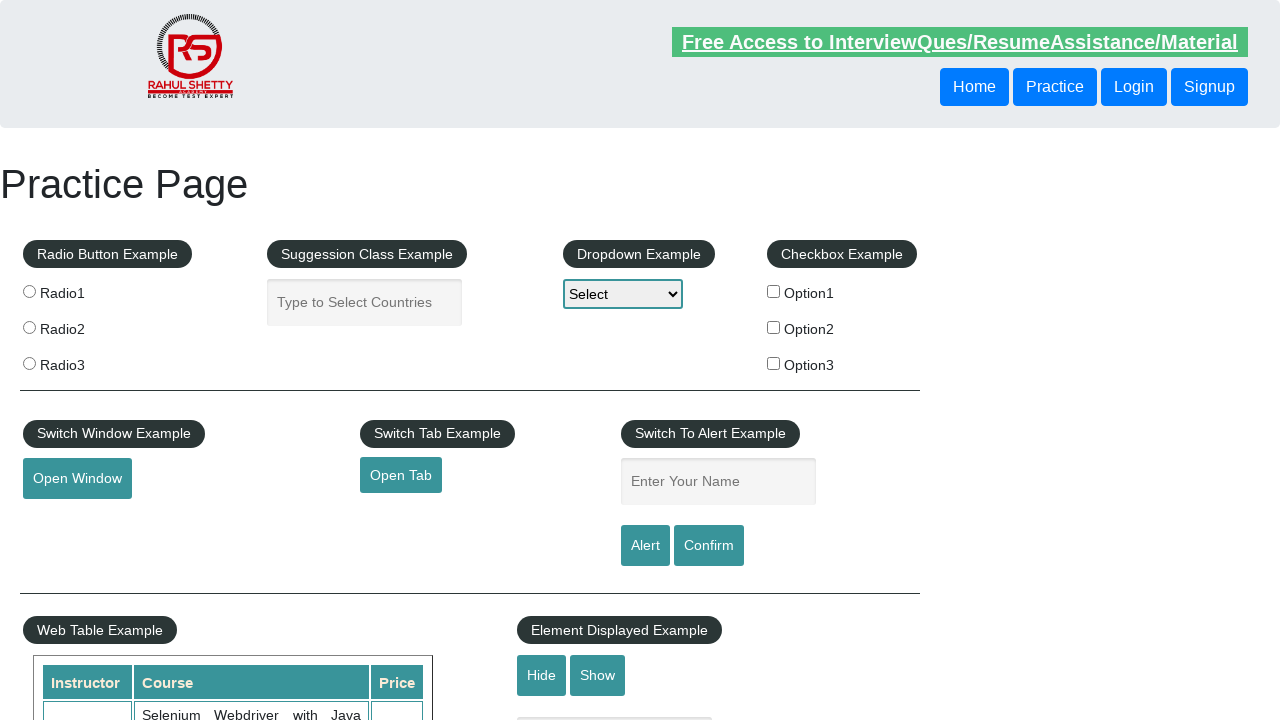

Alert popup accepted
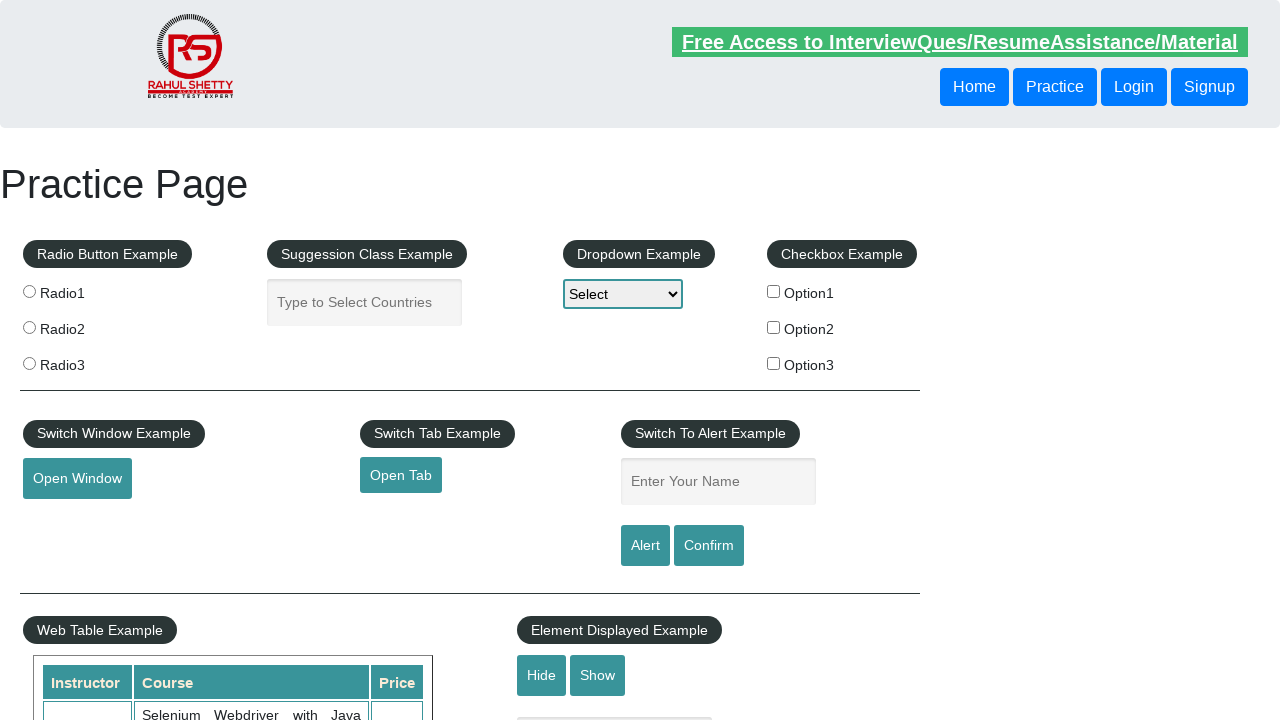

Clicked confirm button to trigger confirm popup at (709, 546) on #confirmbtn
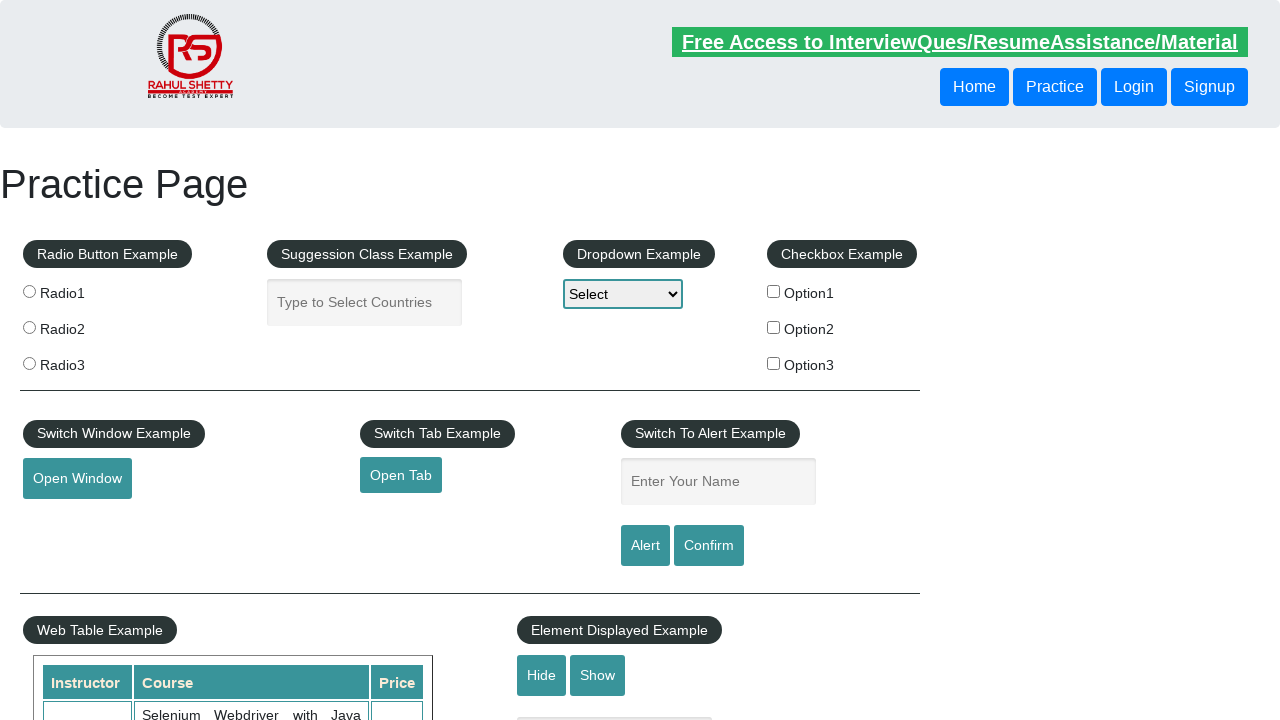

Confirm popup dismissed
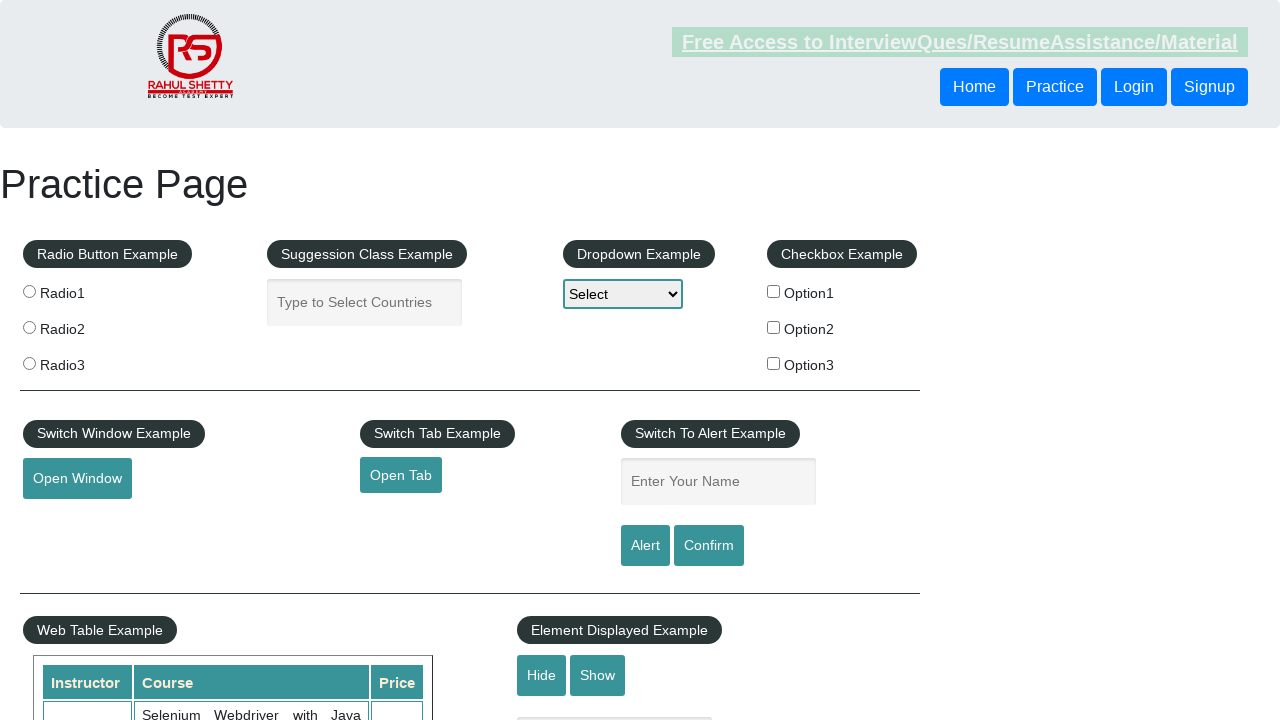

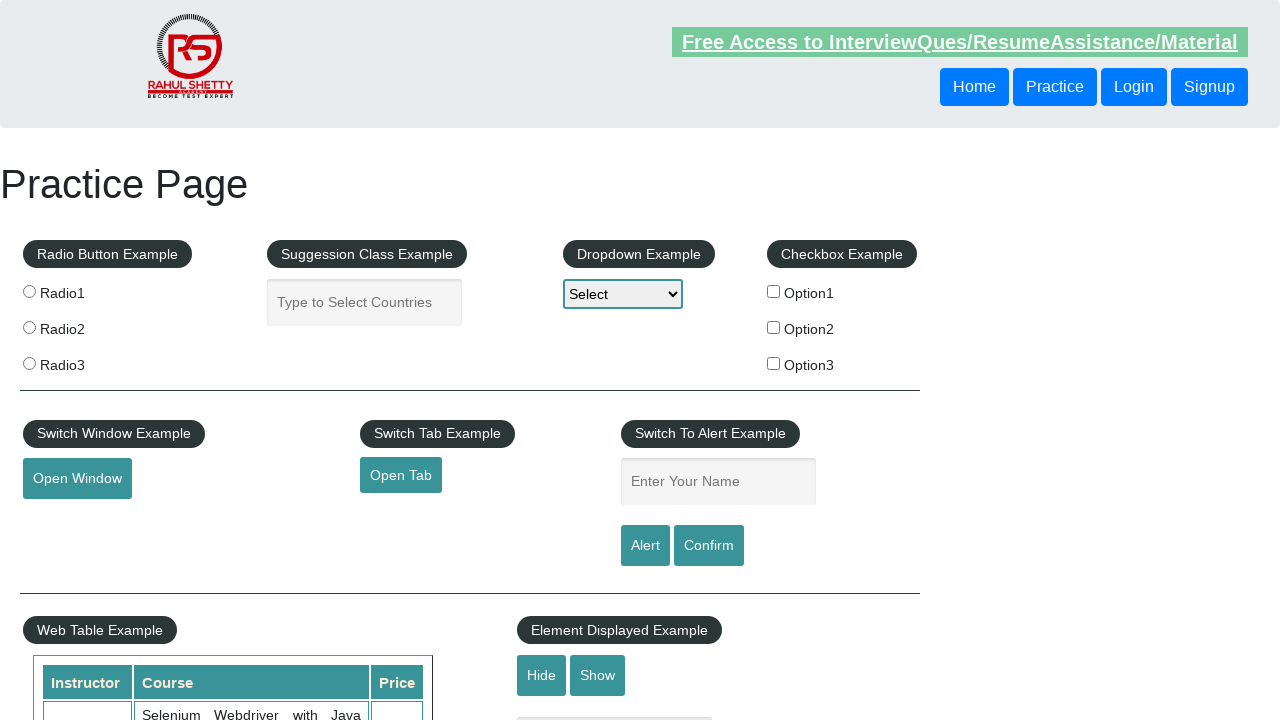